Tests a registration form by filling in first name, last name, and address fields, then submitting the form and verifying the success message is displayed.

Starting URL: http://suninjuly.github.io/registration1.html

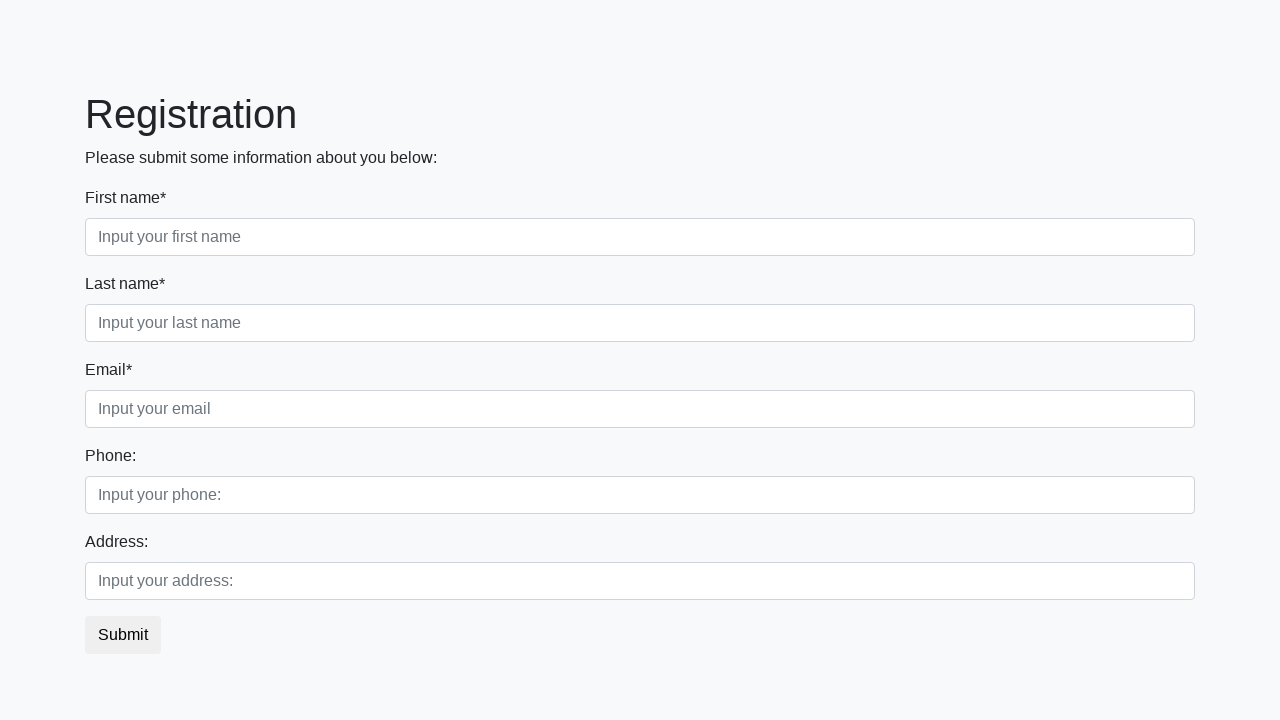

Navigated to registration form page
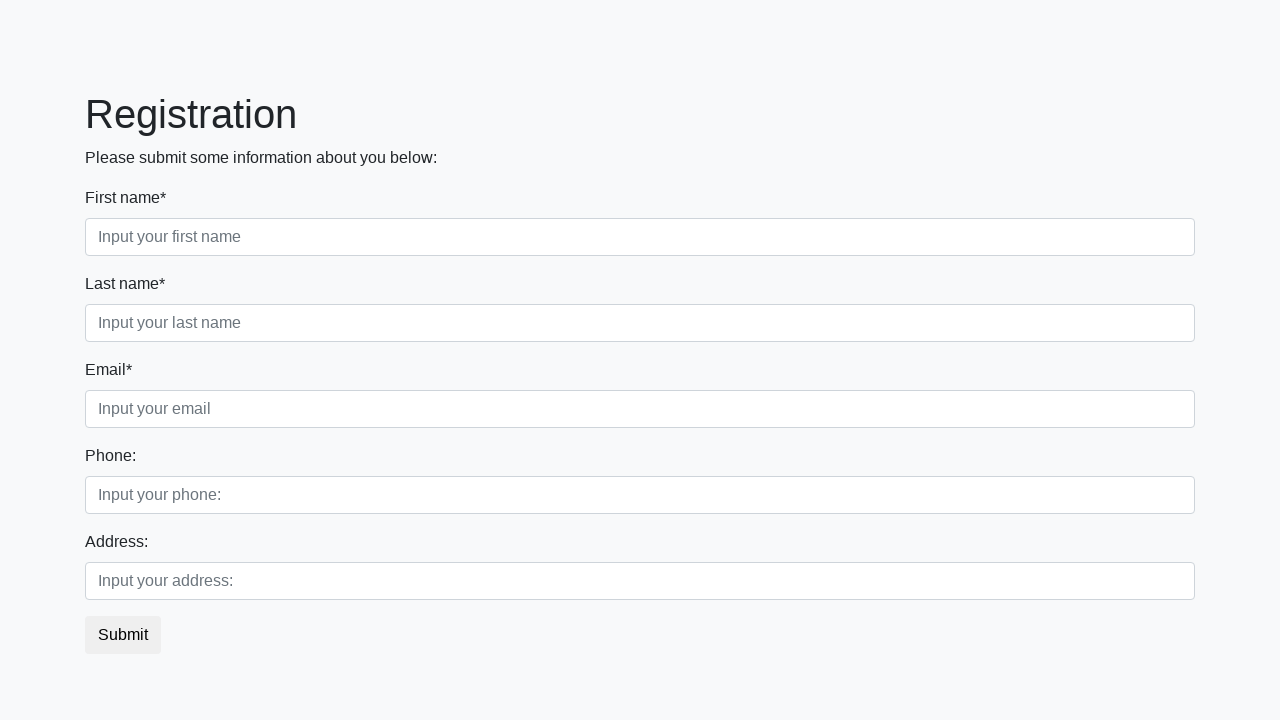

Filled first name field with 'Ivan' on //div[1]/div[1]/input
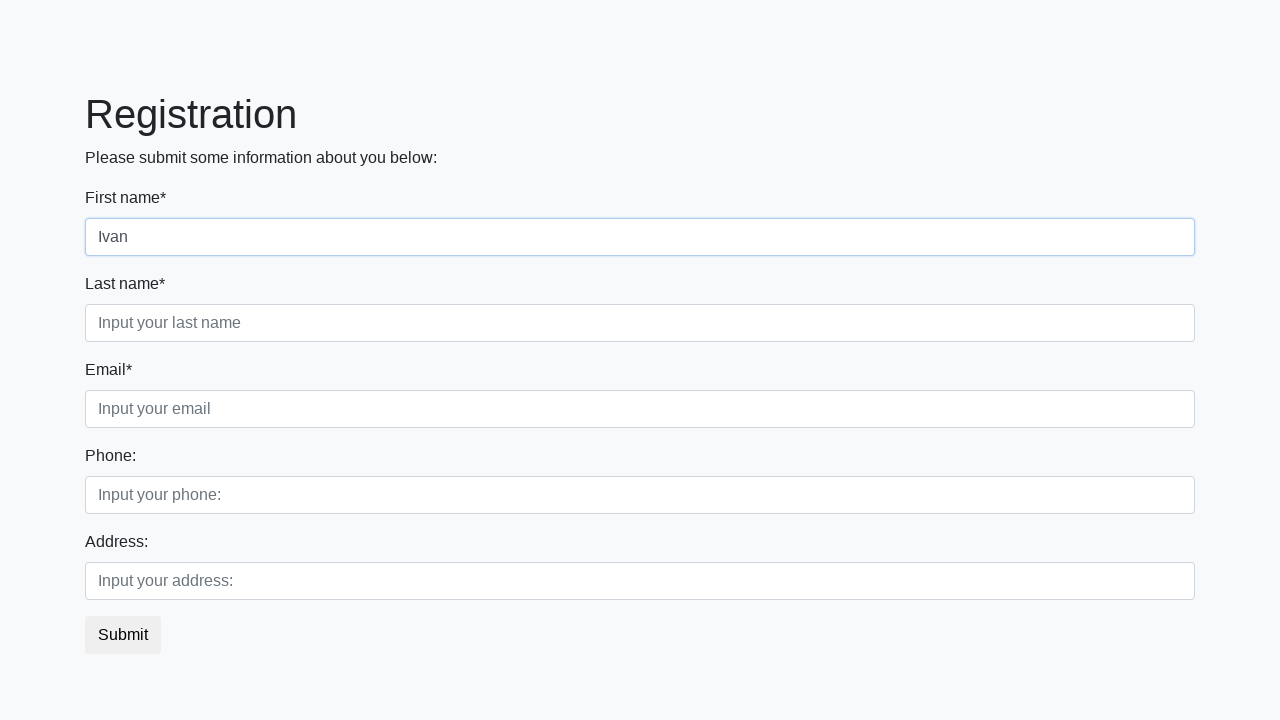

Filled last name field with 'Petrov' on //div[1]/div[2]/input
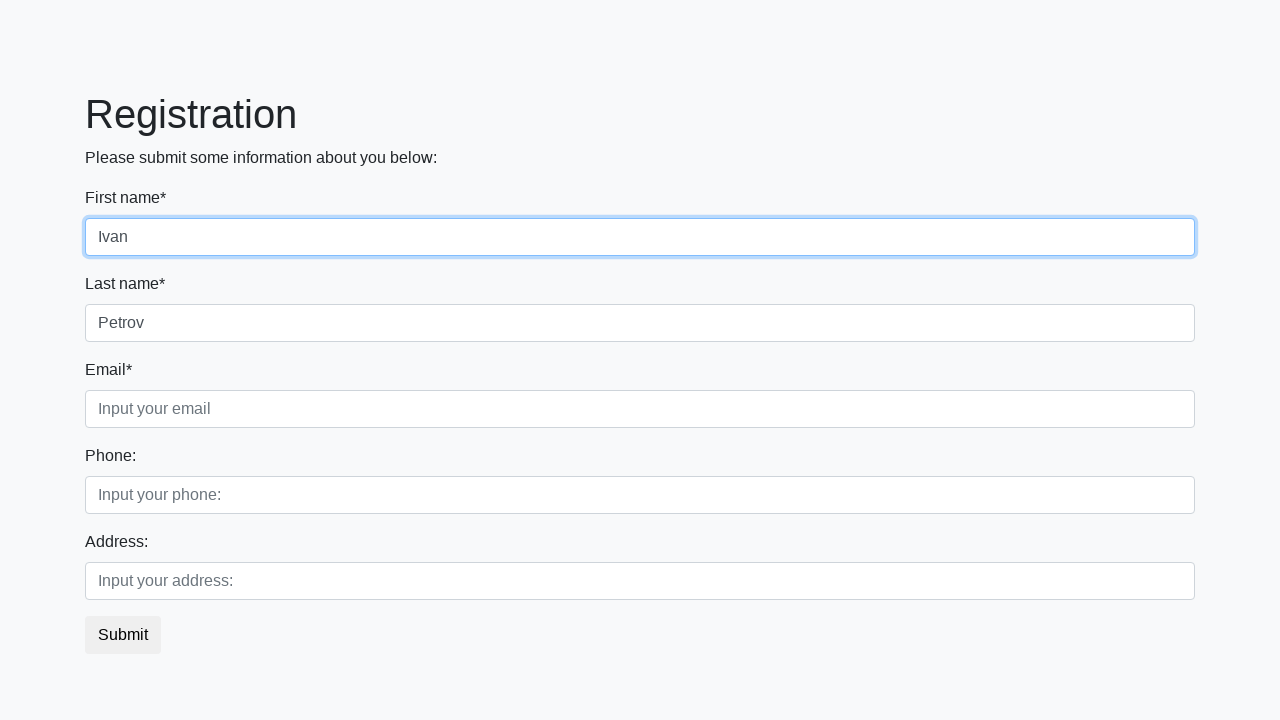

Filled address field with '123 Main Street' on //div[1]/div[3]/input
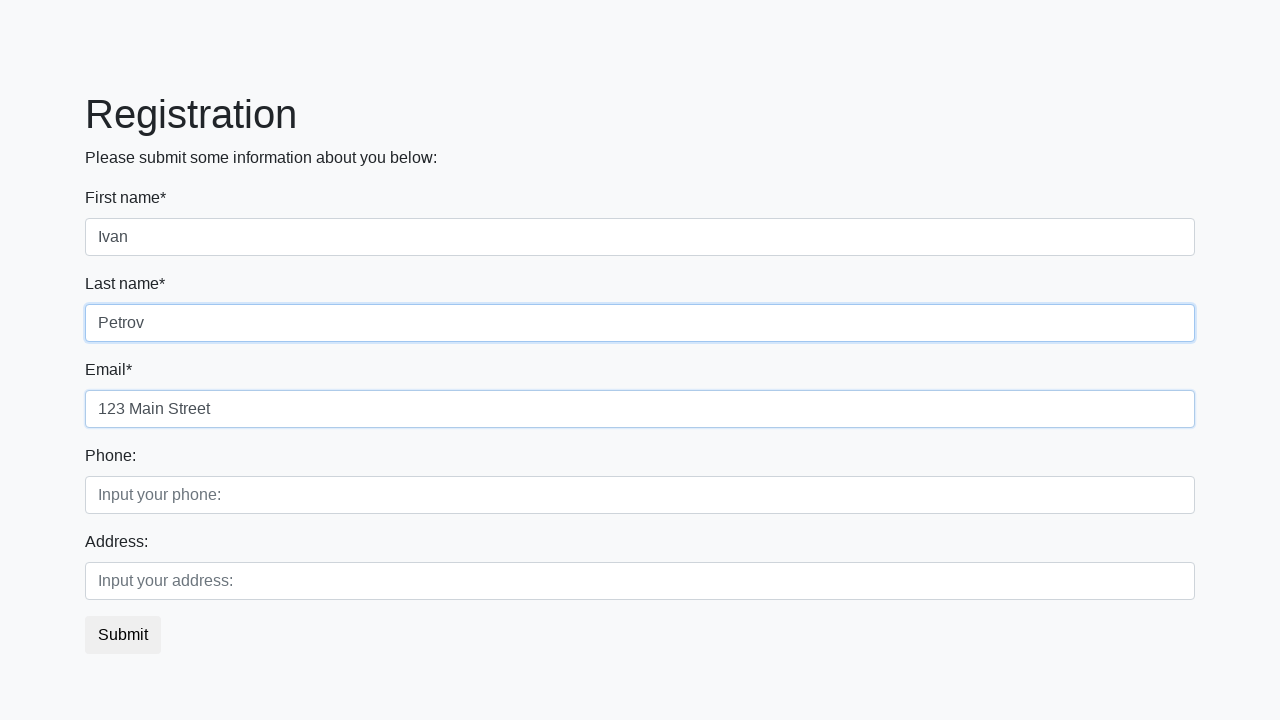

Clicked submit button to submit registration form at (123, 635) on button.btn
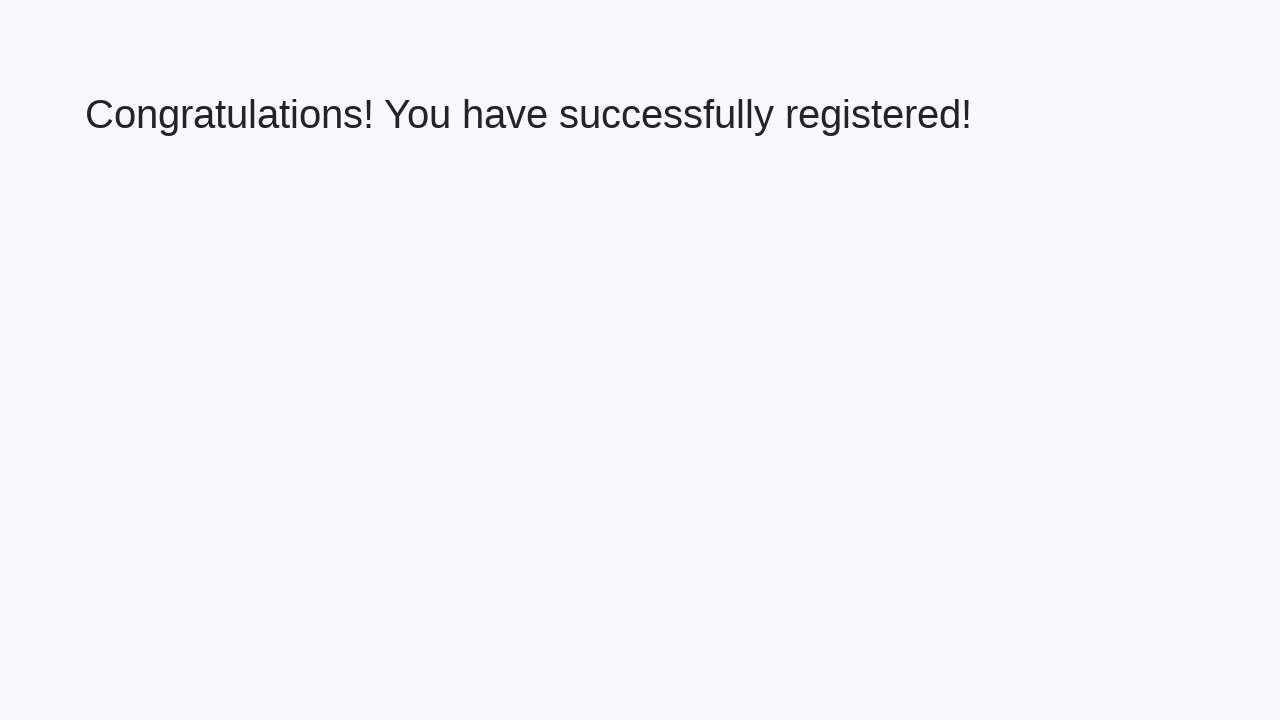

Success message heading loaded
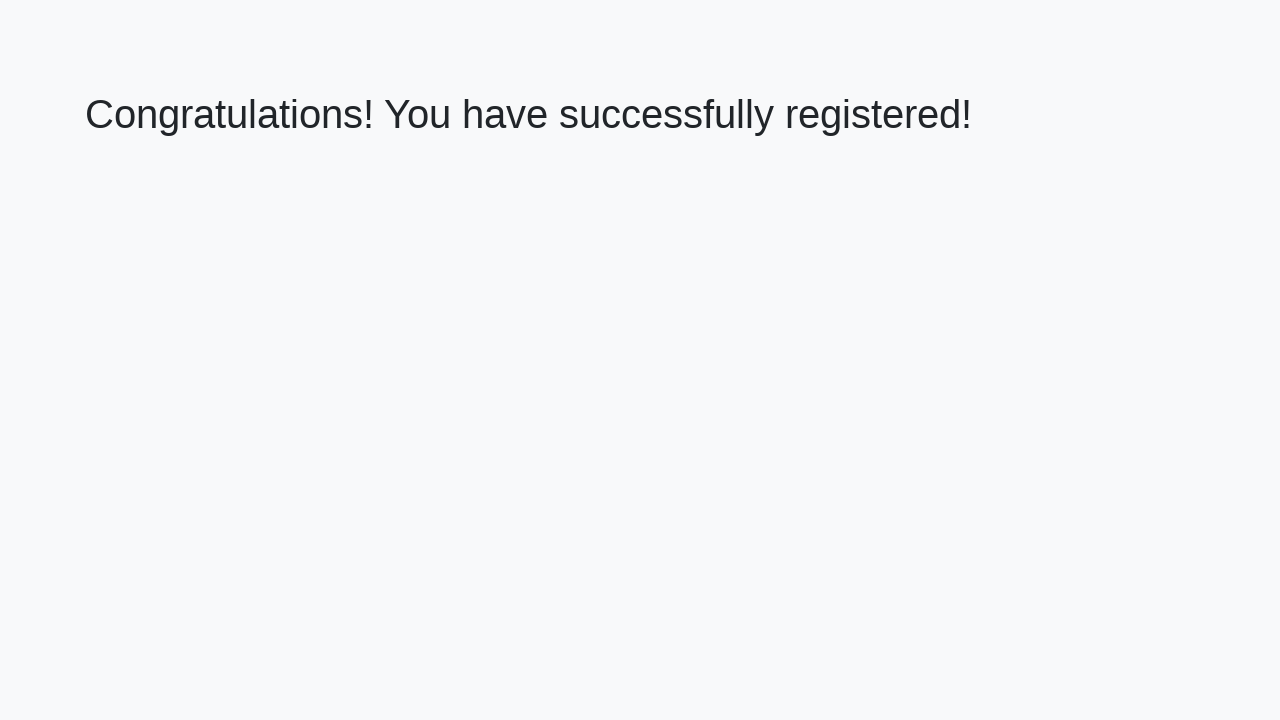

Retrieved success message text from heading
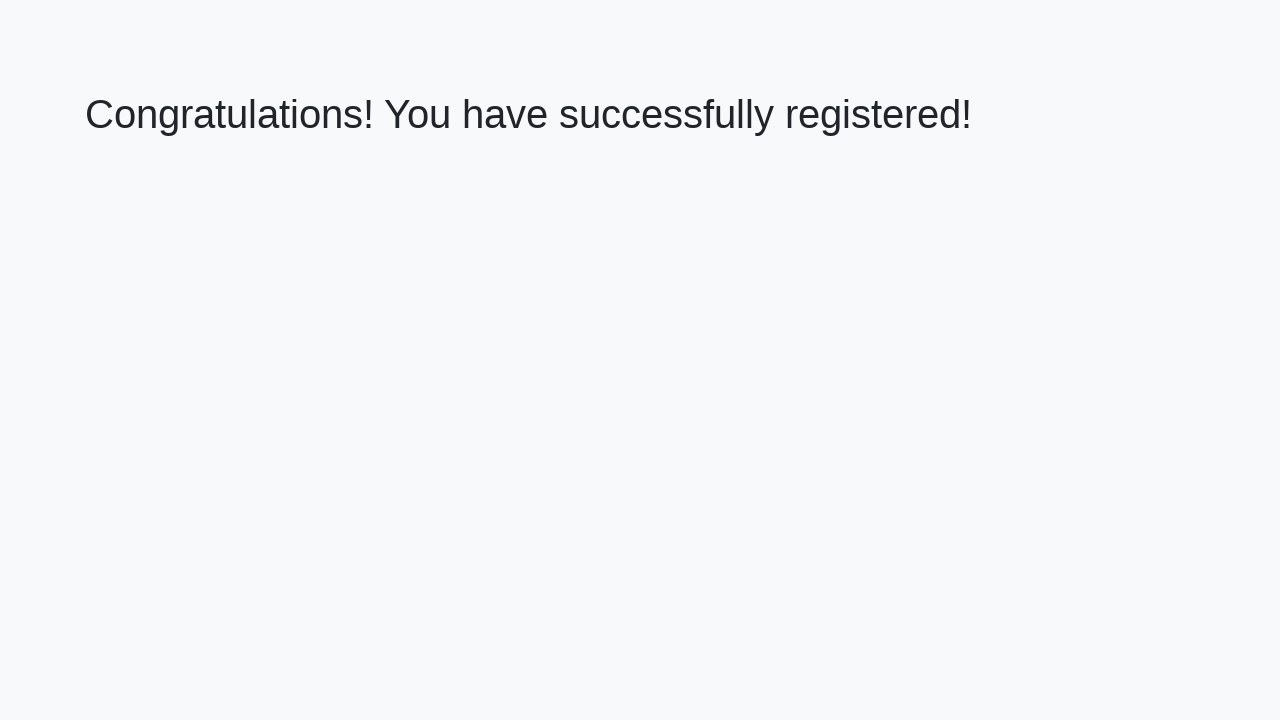

Verified success message: 'Congratulations! You have successfully registered!'
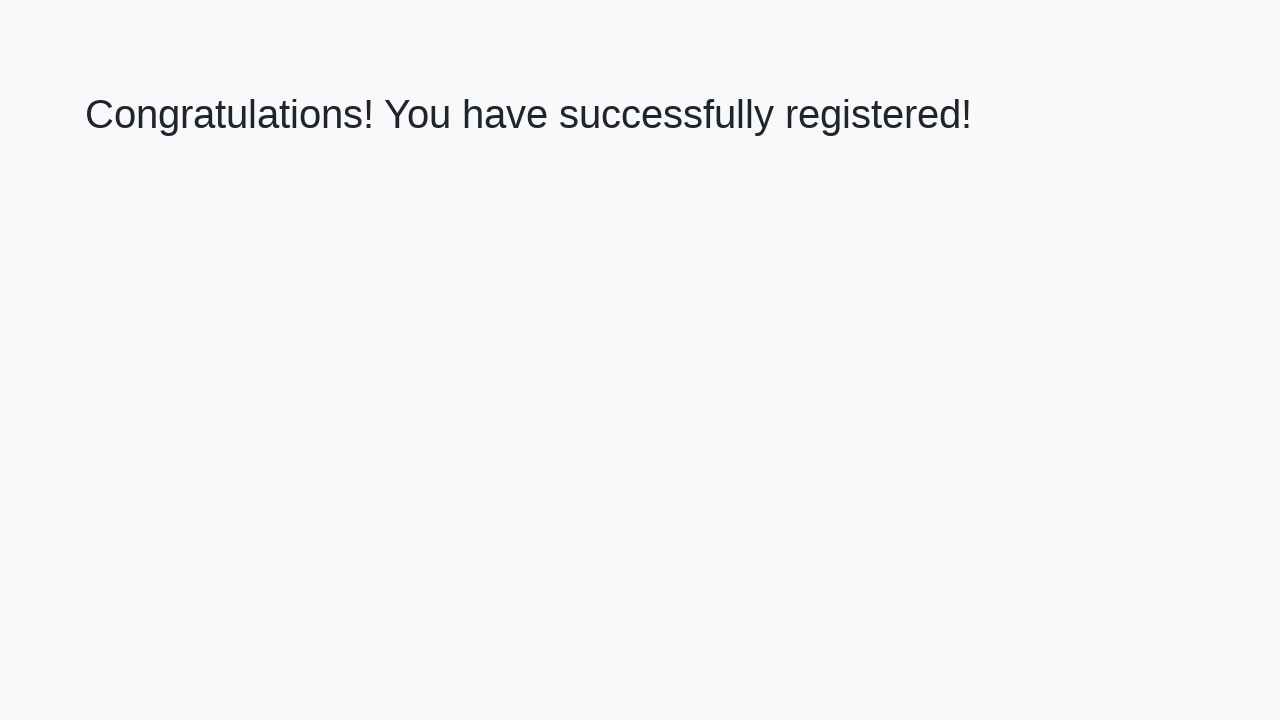

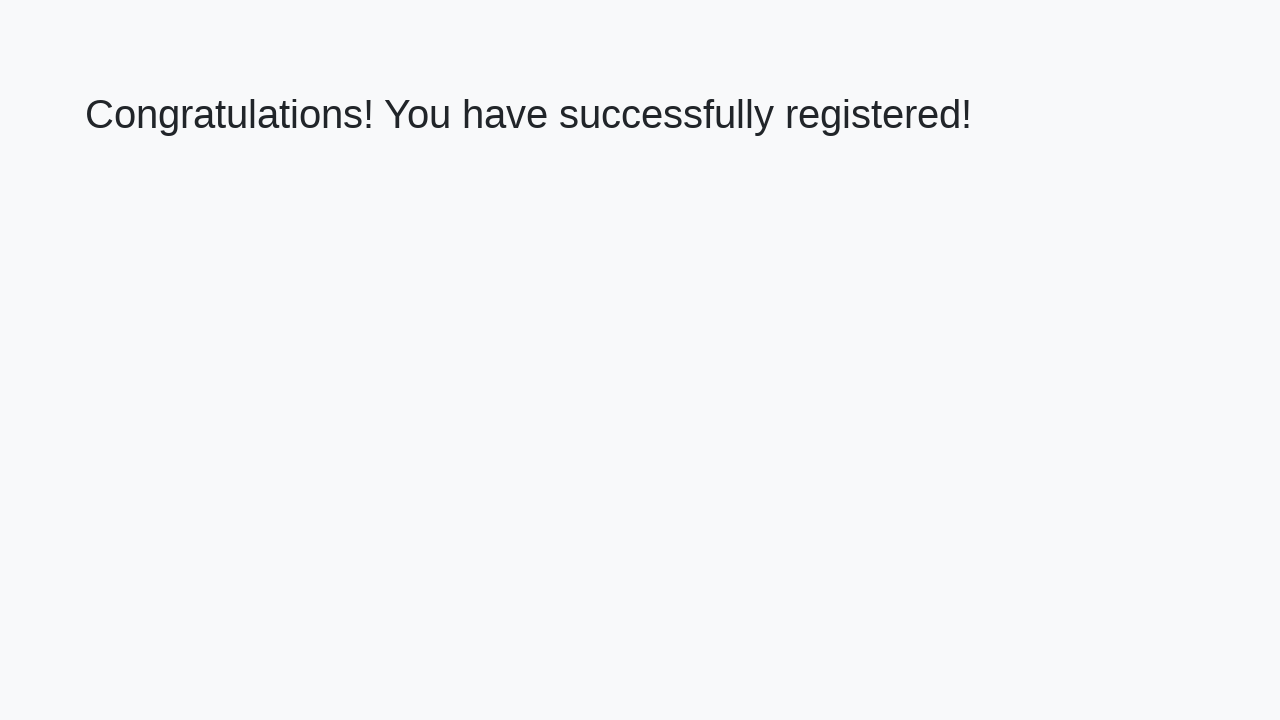